Opens a jQuery UI datepicker demo page and clicks on the date input field to trigger the datepicker widget

Starting URL: https://jqueryui.com/resources/demos/datepicker/default.html

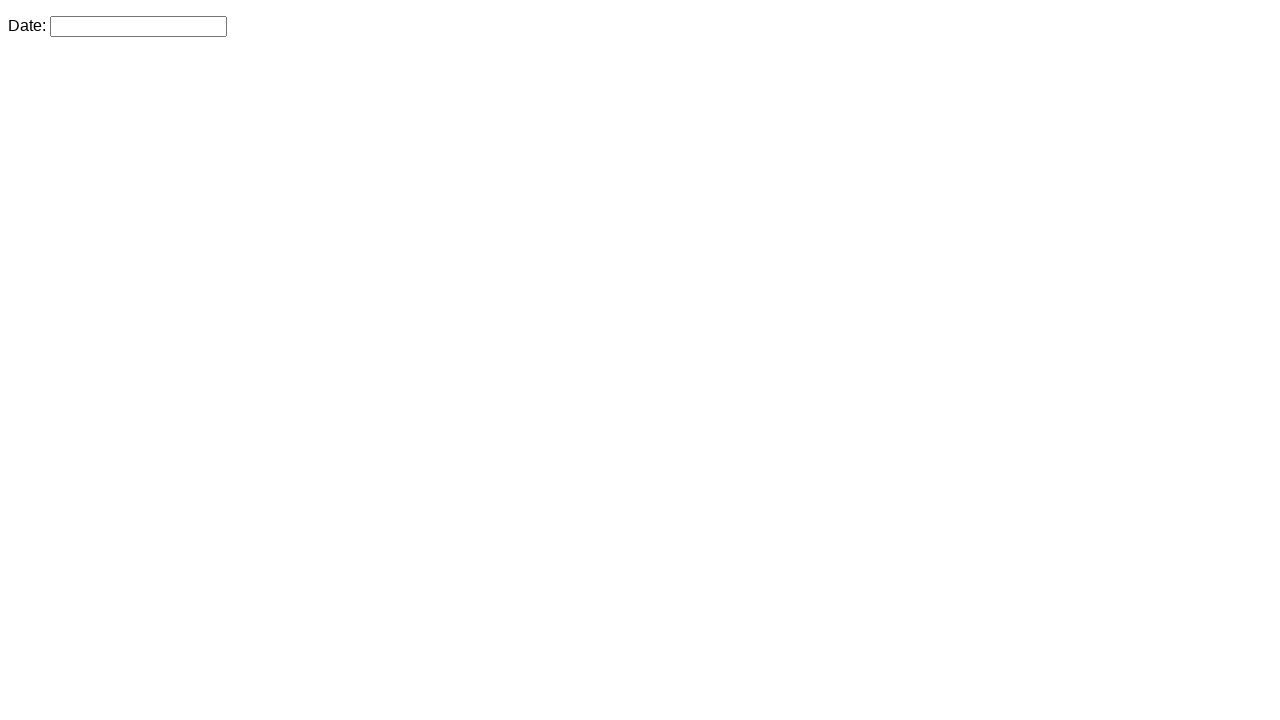

Navigated to jQuery UI datepicker demo page
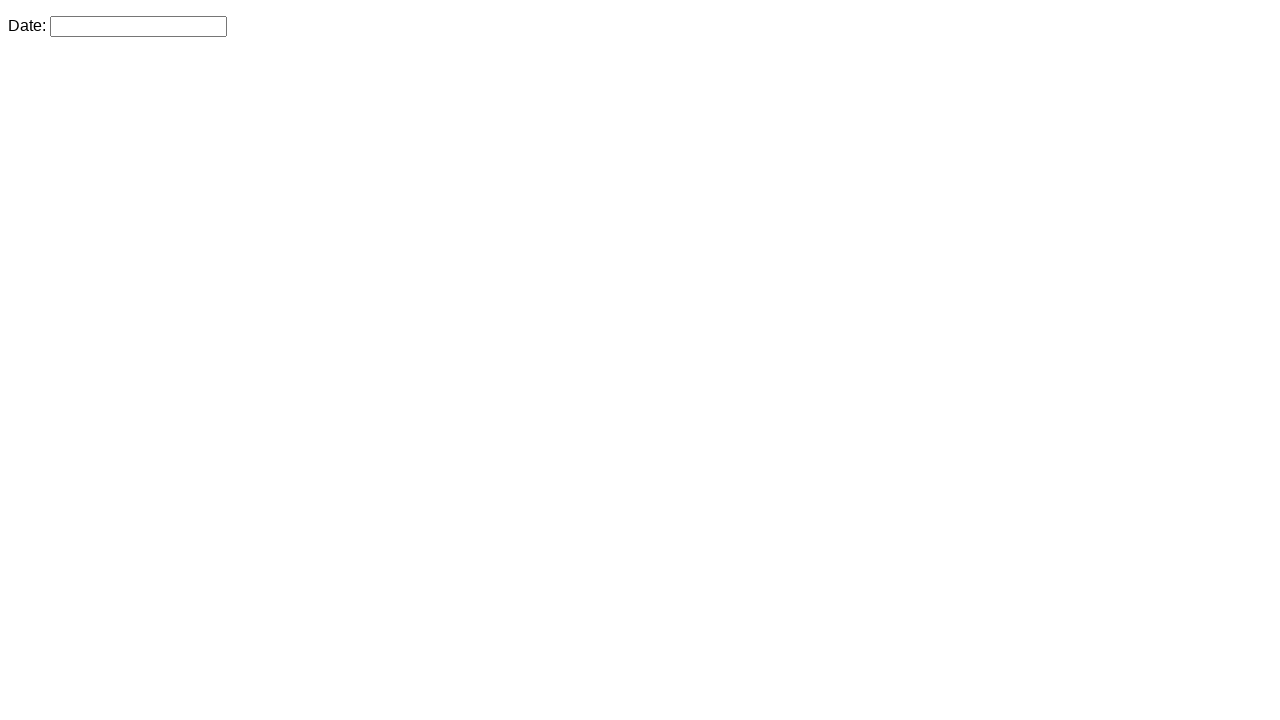

Clicked on the date input field to trigger the datepicker widget at (138, 26) on #datepicker
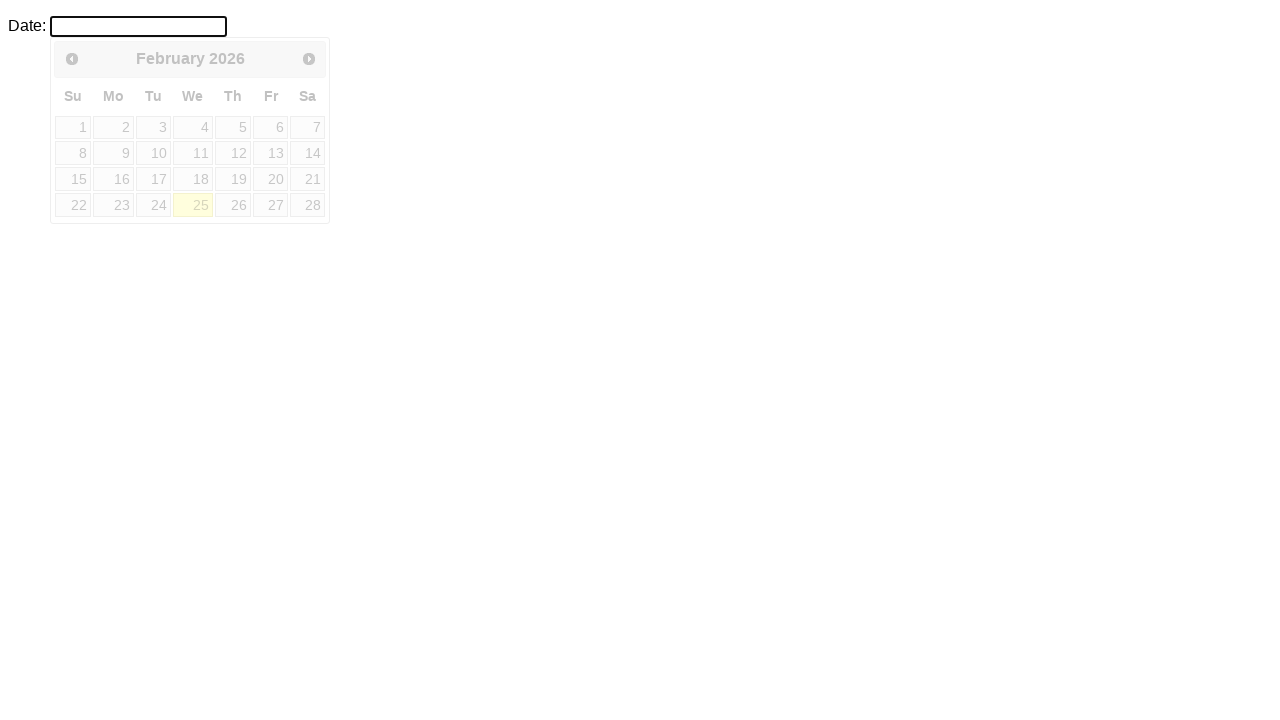

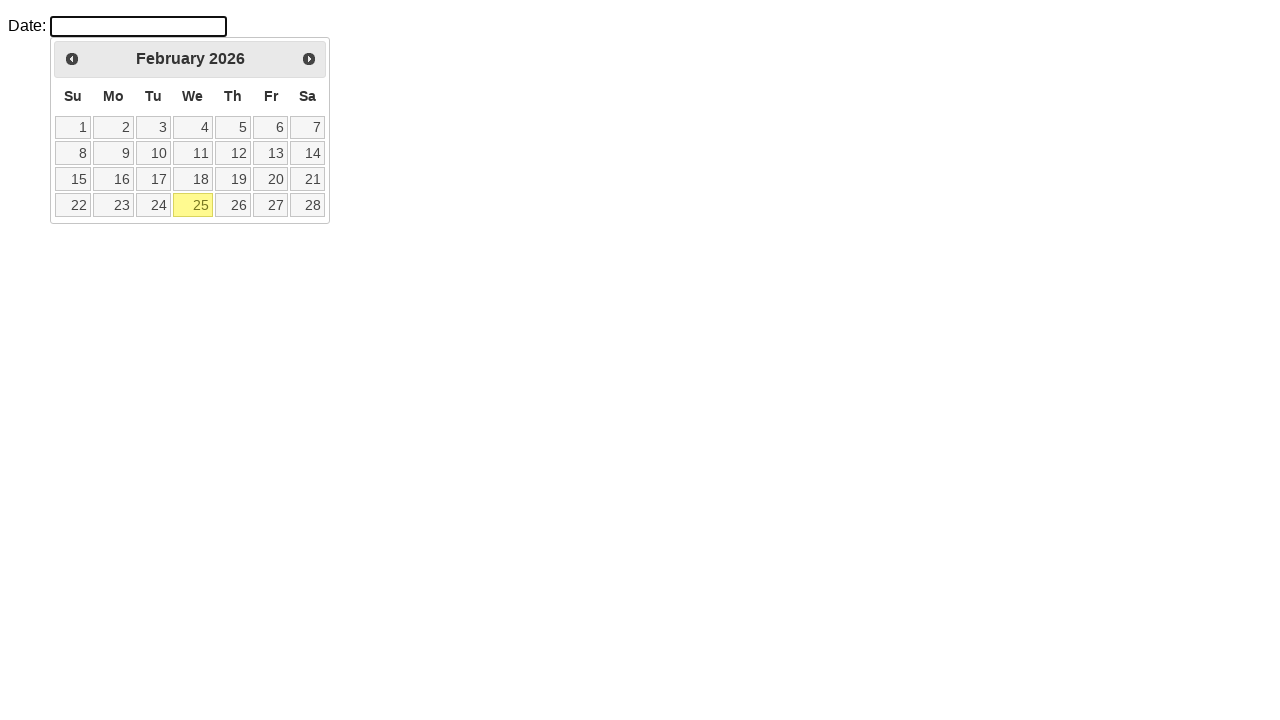